Tests login form validation by entering invalid credentials and verifying the error message is displayed correctly

Starting URL: https://www.saucedemo.com/

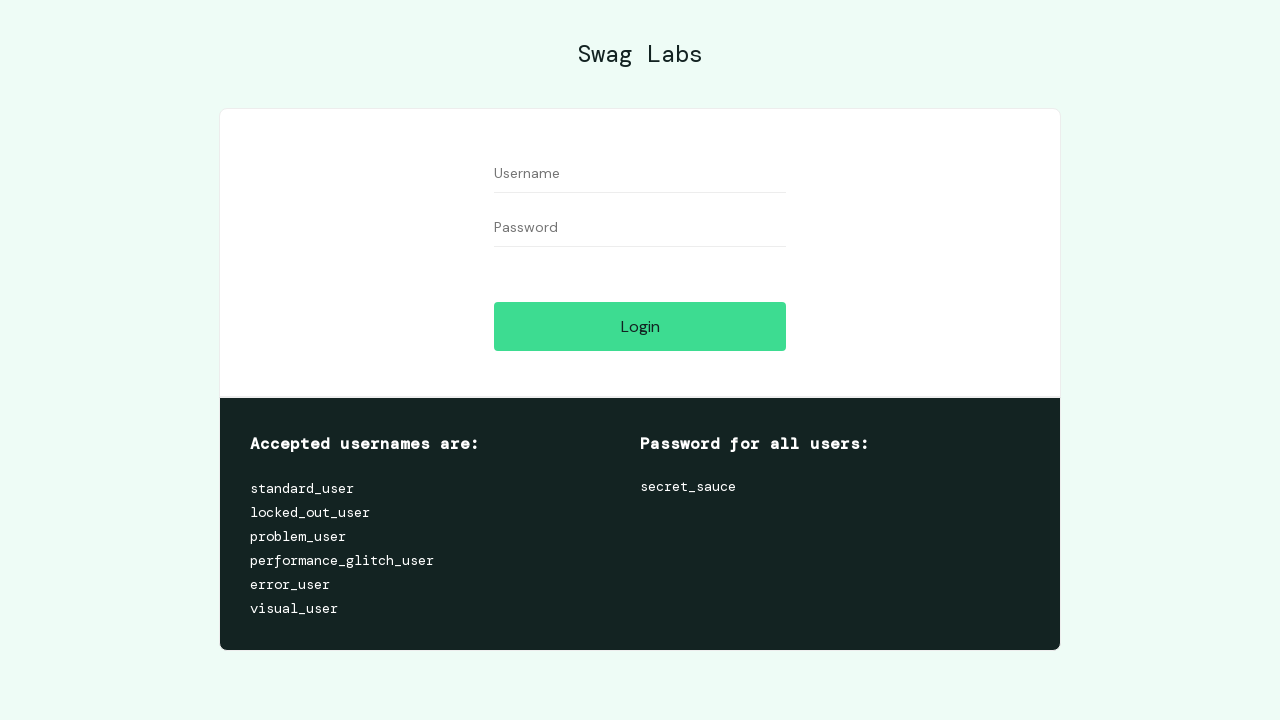

Filled username field with invalid credentials 'Java' on #user-name
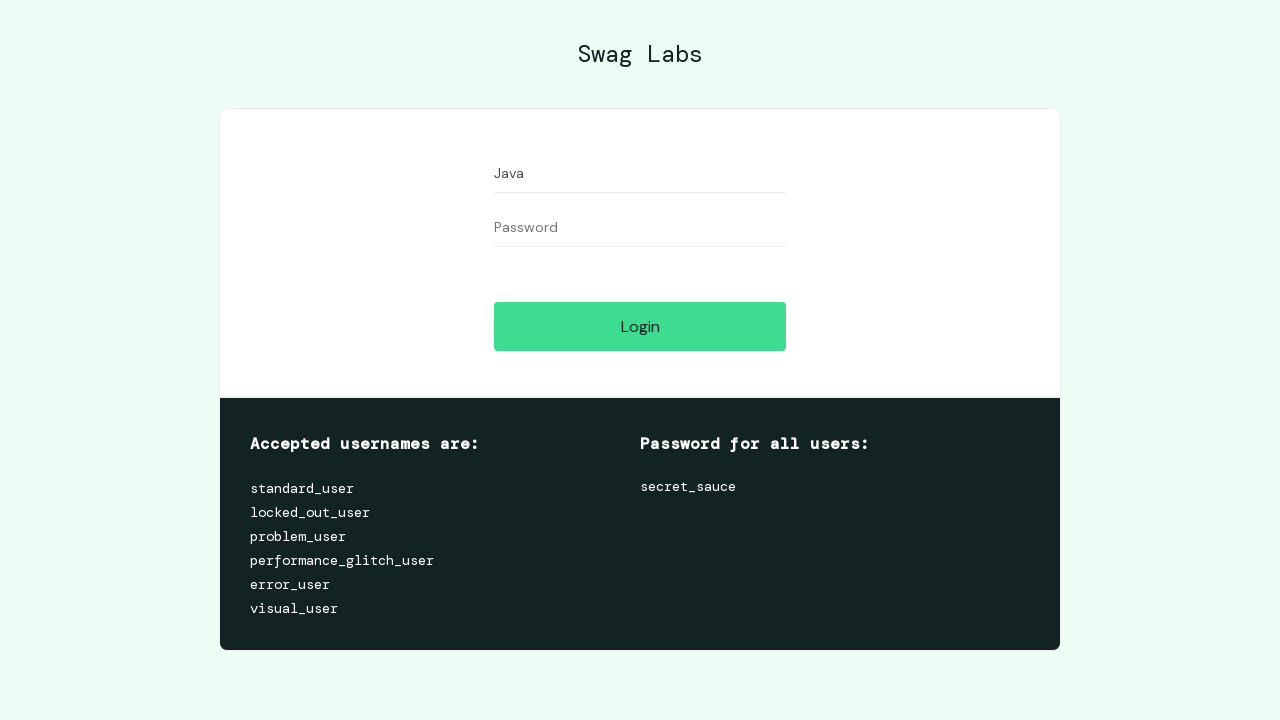

Filled password field with invalid credentials 'Selenium' on #password
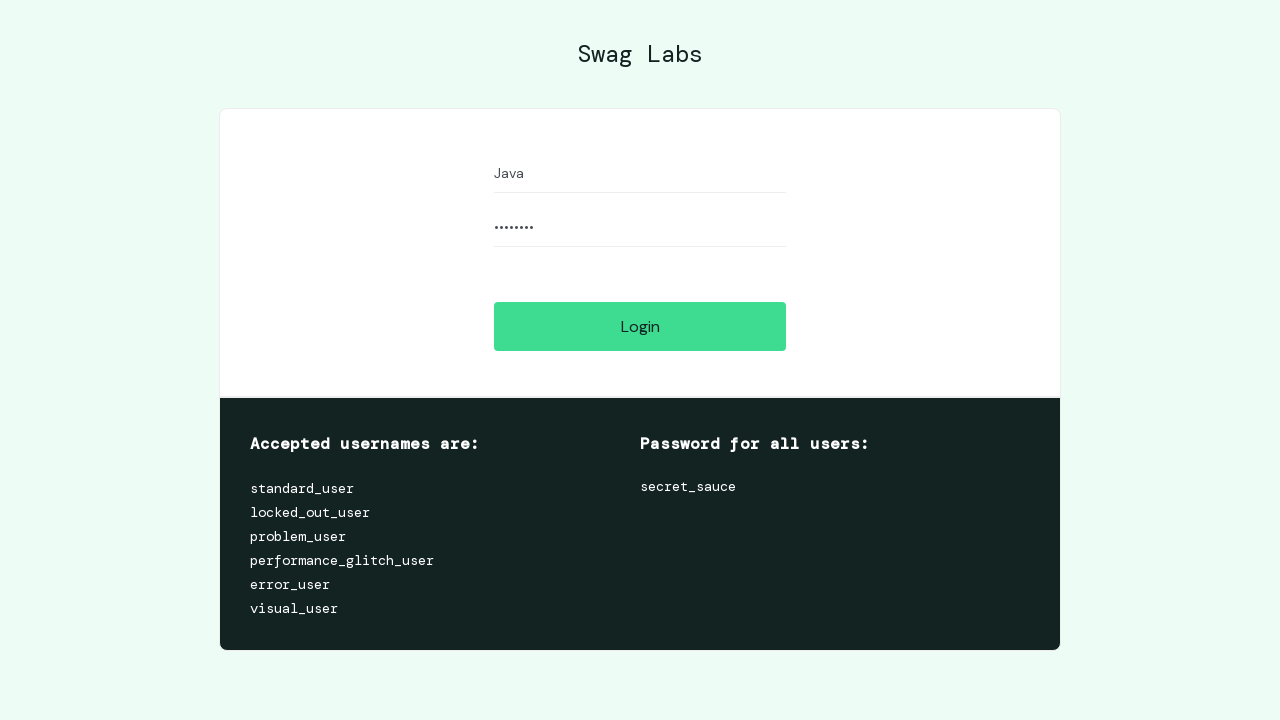

Clicked login button to submit invalid credentials at (640, 326) on #login-button
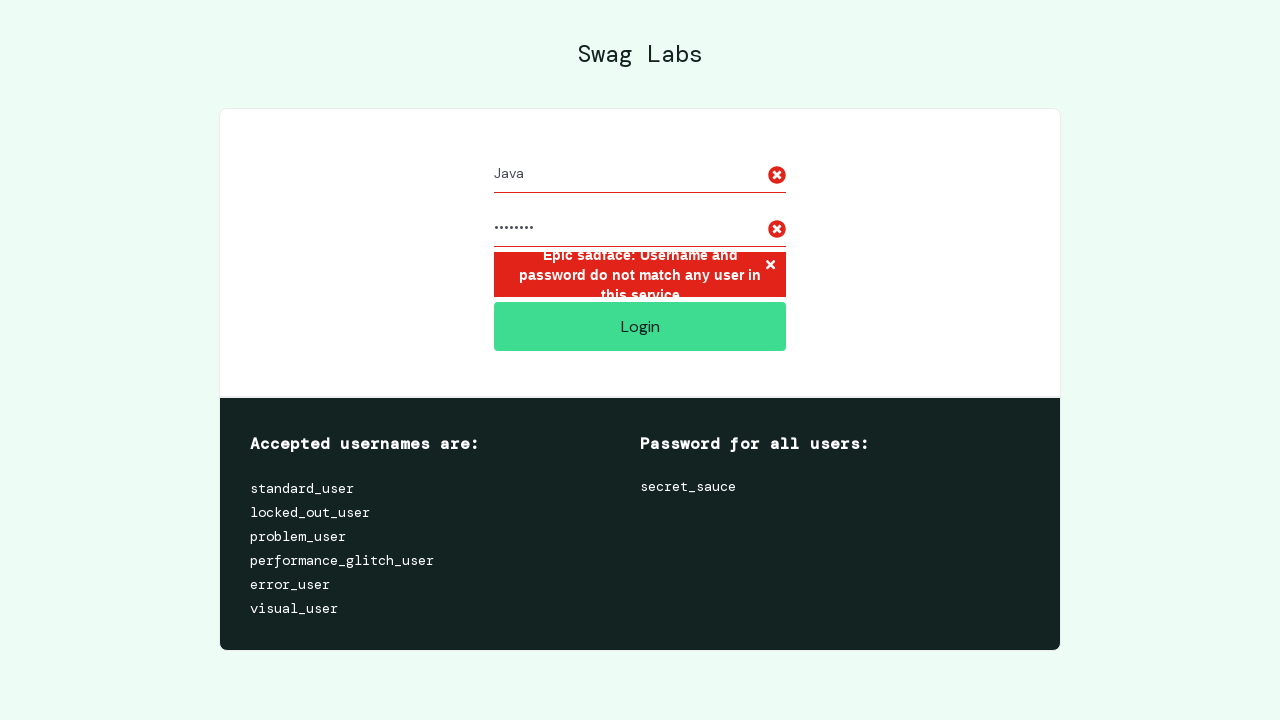

Error message element loaded and became visible
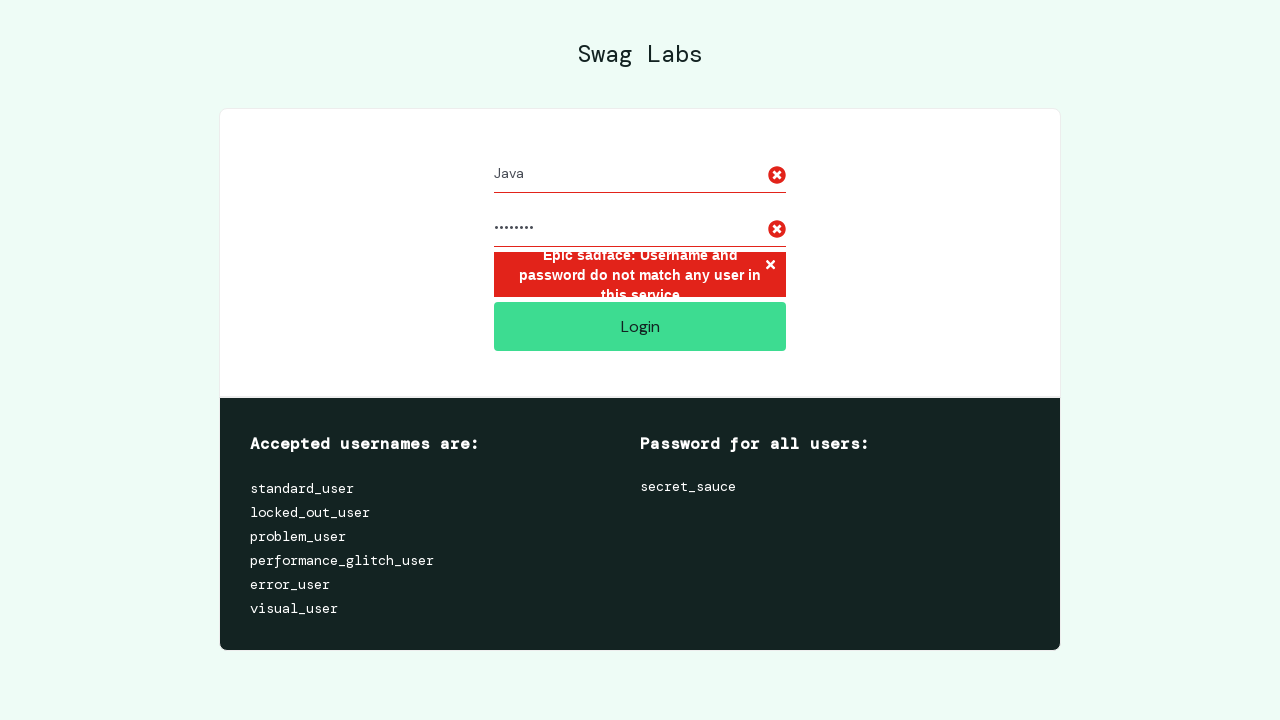

Extracted error message text content
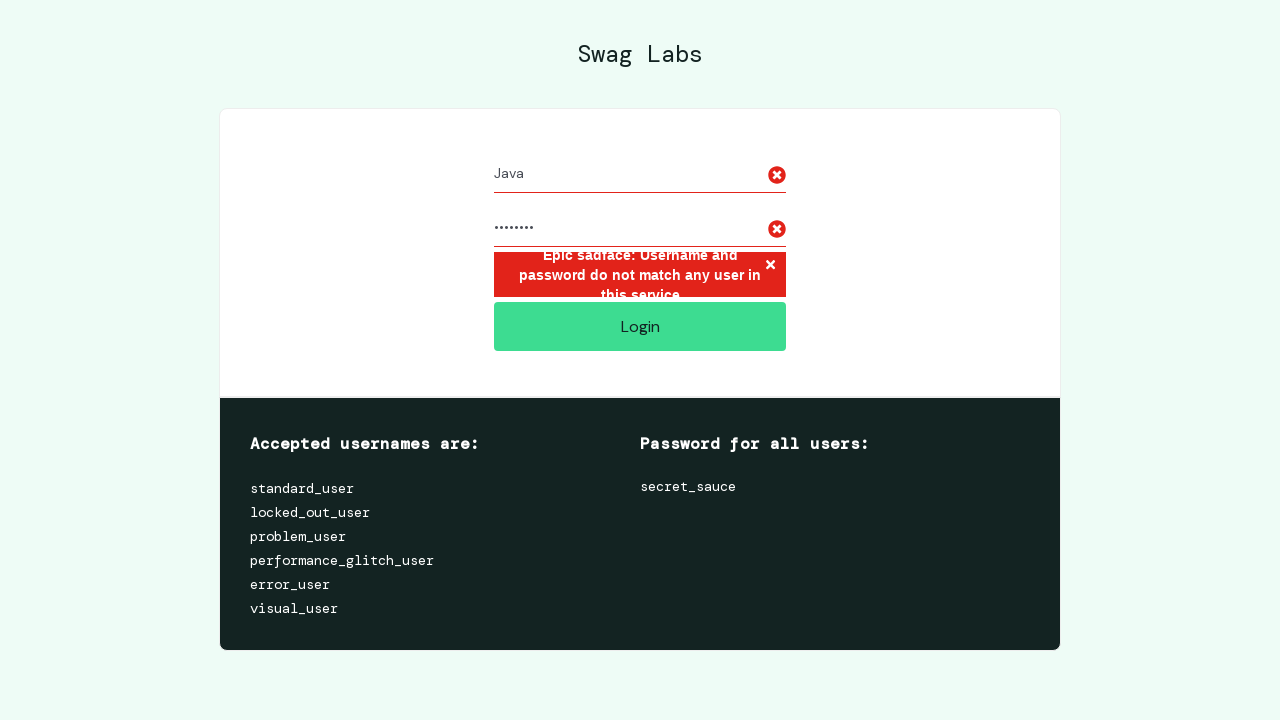

Verified error message matches expected text: 'Epic sadface: Username and password do not match any user in this service'
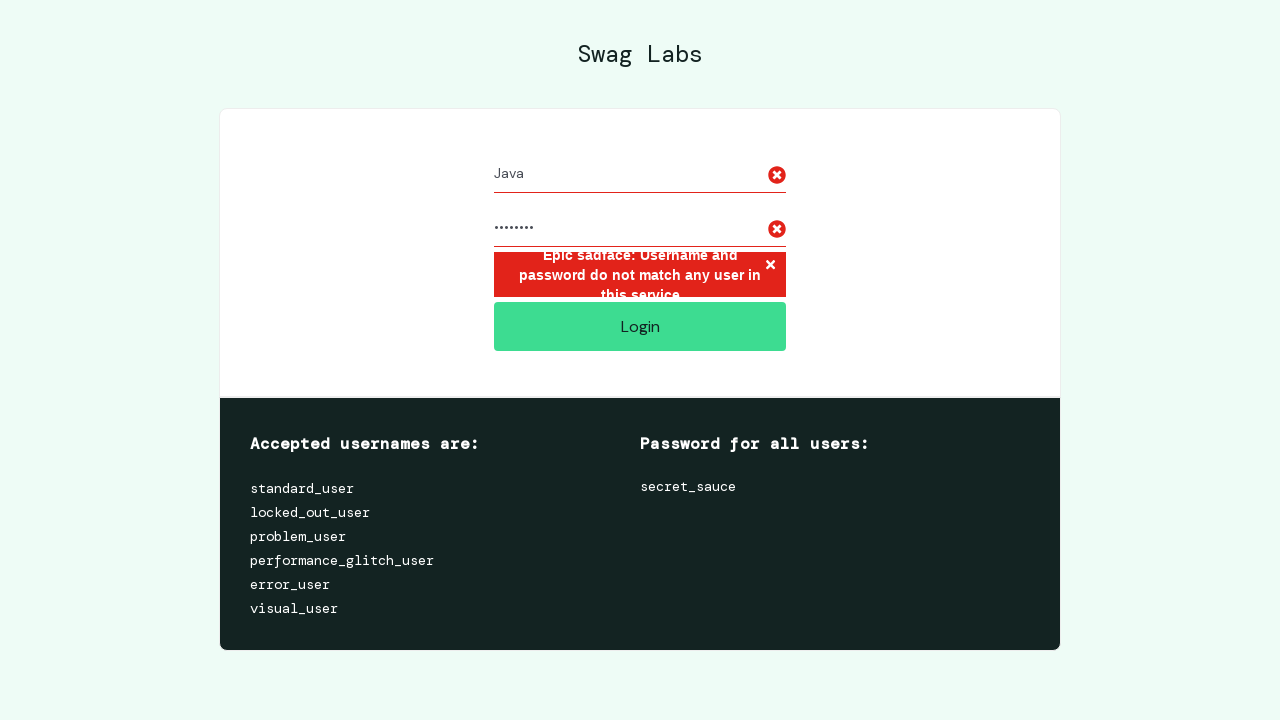

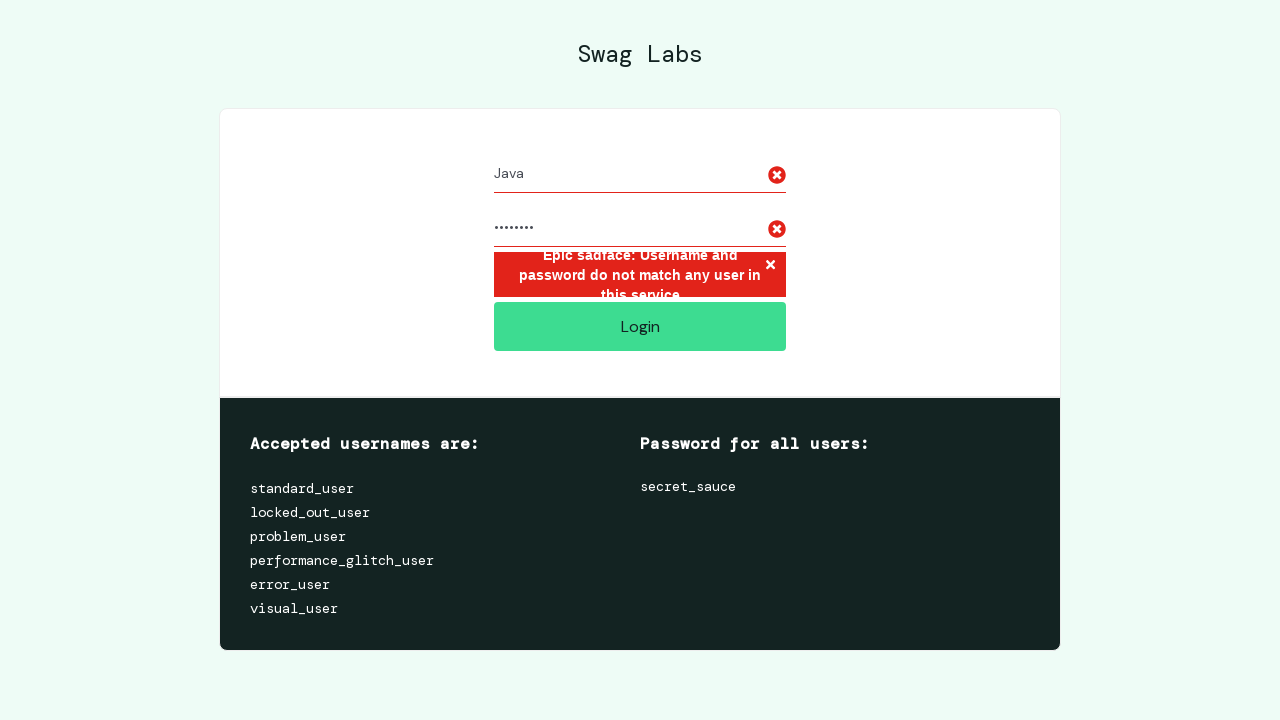